Navigates to an automation practice page and clears browser cookies, including deleting all cookies and a specific named cookie

Starting URL: https://rahulshettyacademy.com/AutomationPractice/

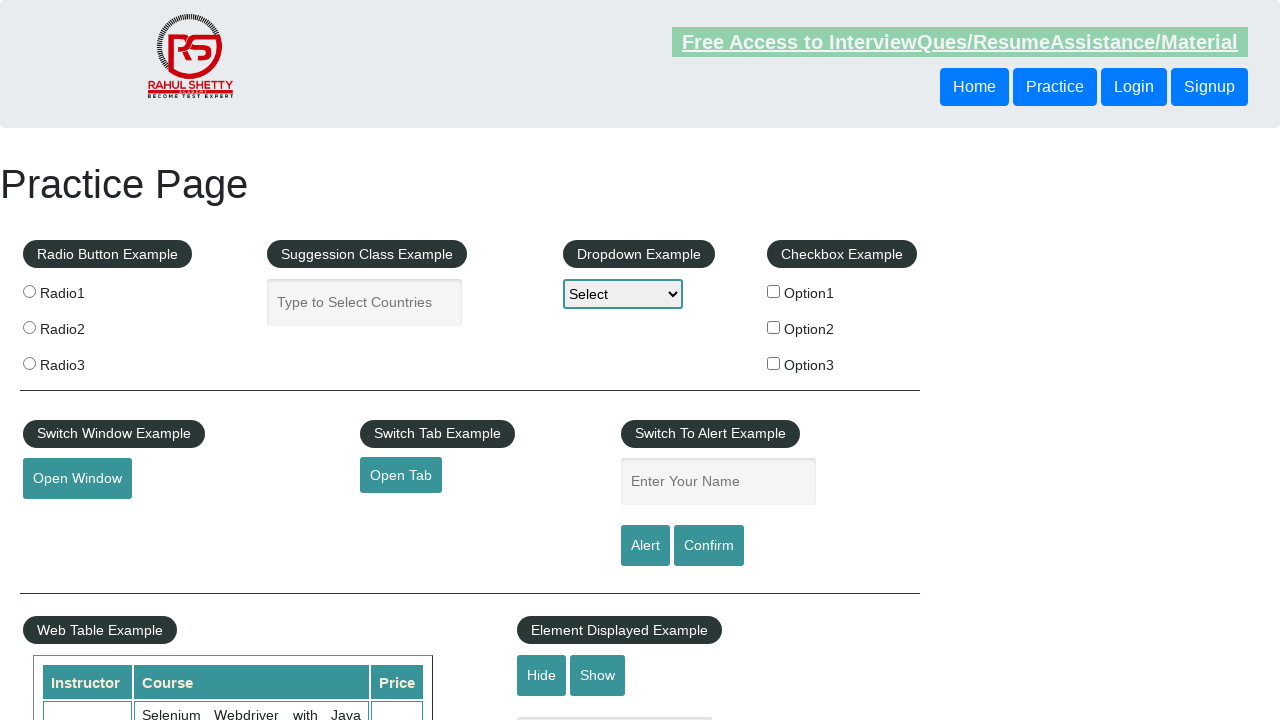

Navigated to automation practice page
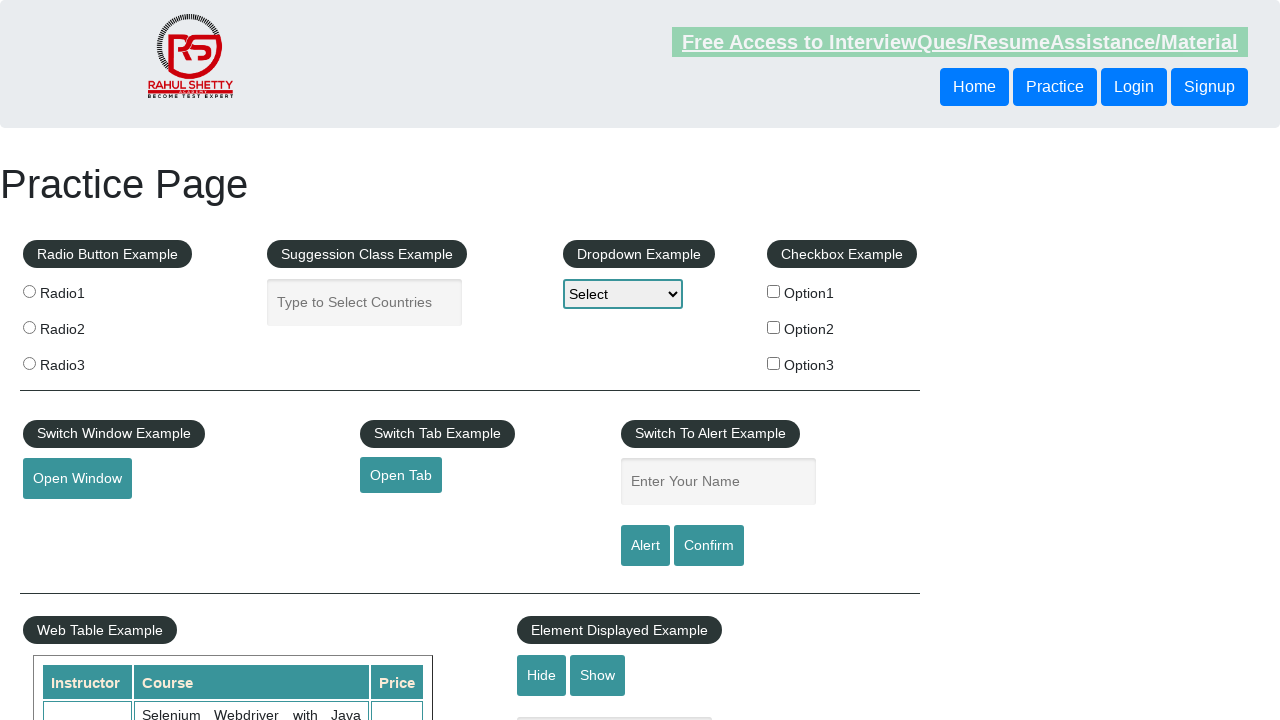

Cleared all browser cookies
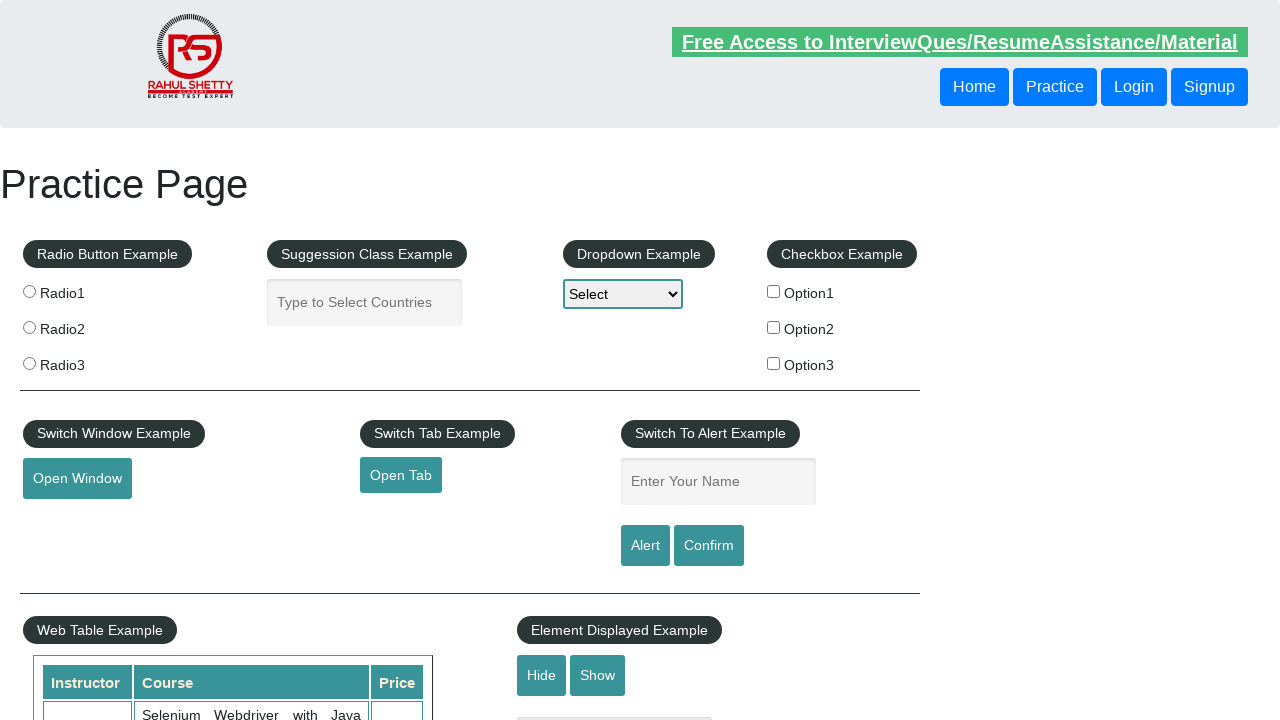

Page loaded with DOM content ready
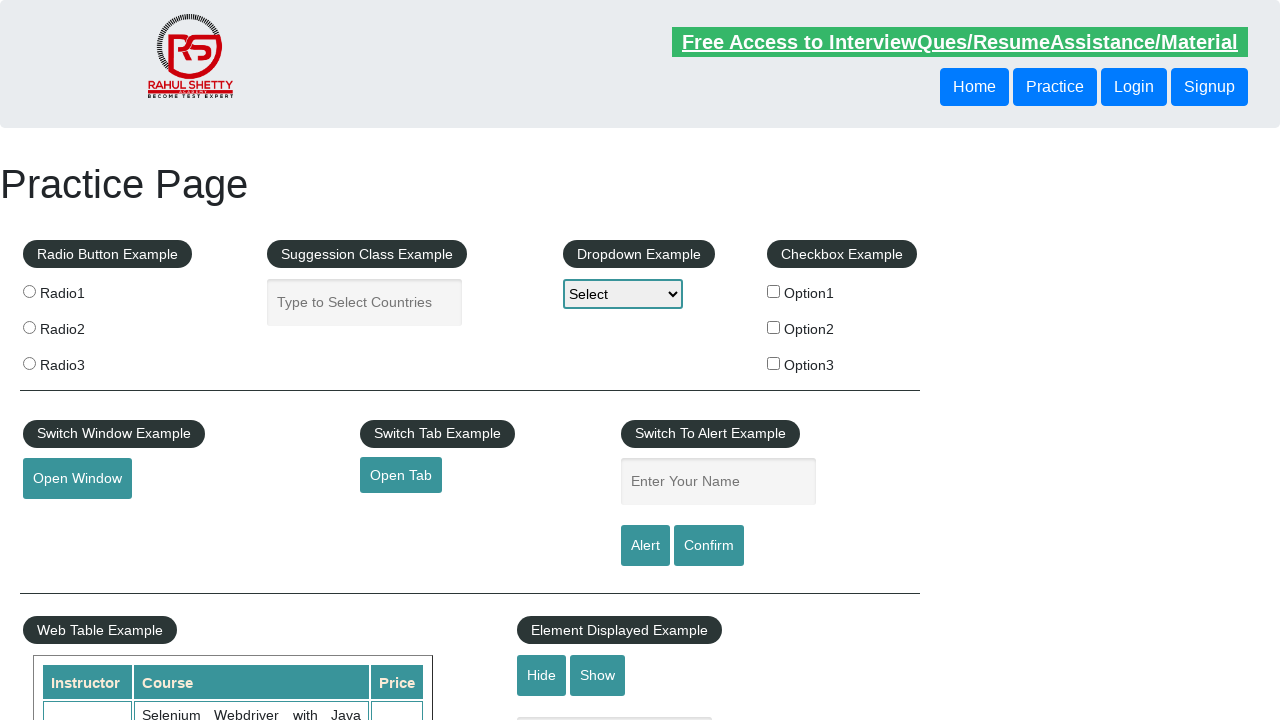

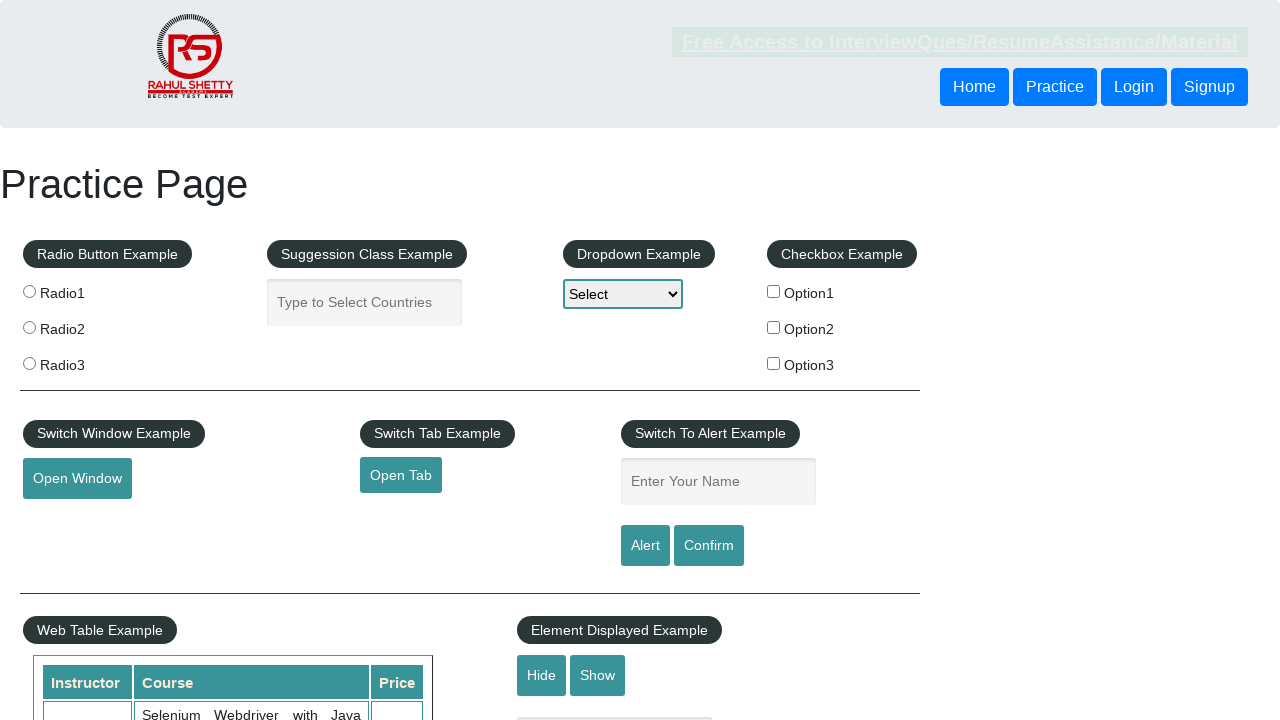